Tests the Top Hits list to verify Shakespeare language appears in top 6

Starting URL: http://www.99-bottles-of-beer.net/

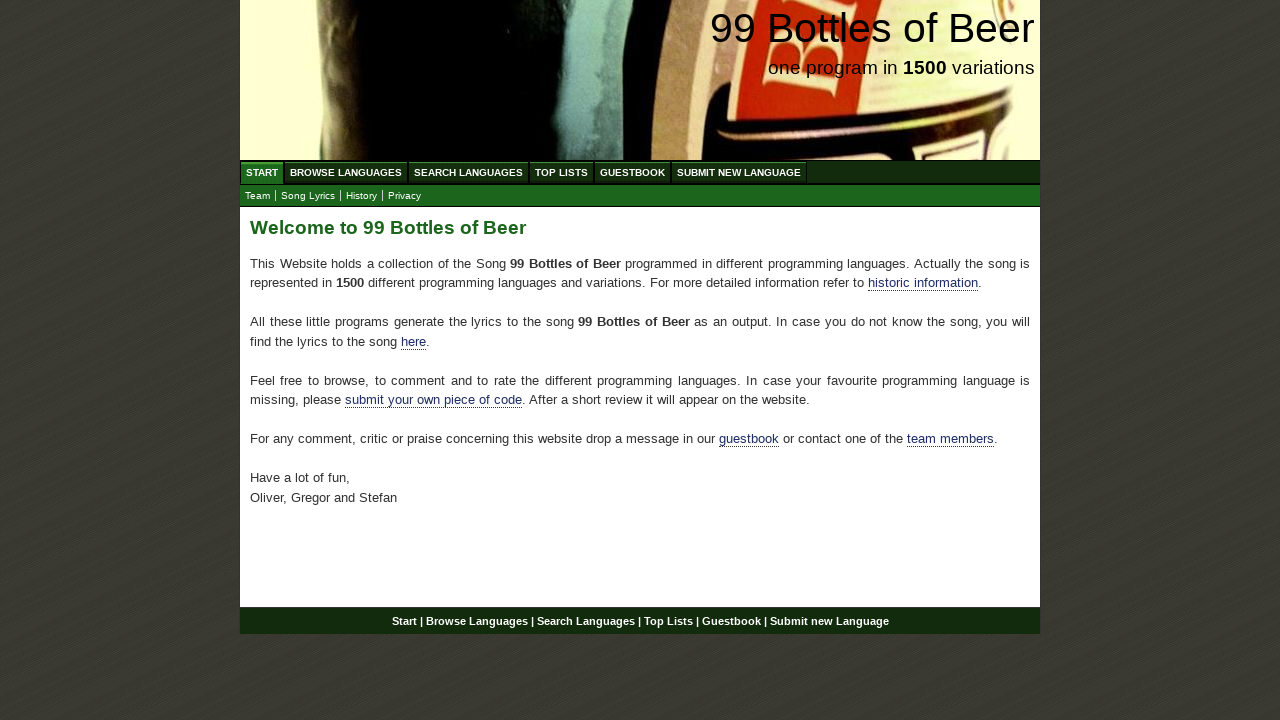

Clicked on Top Lists menu at (562, 172) on a[href='/toplist.html']
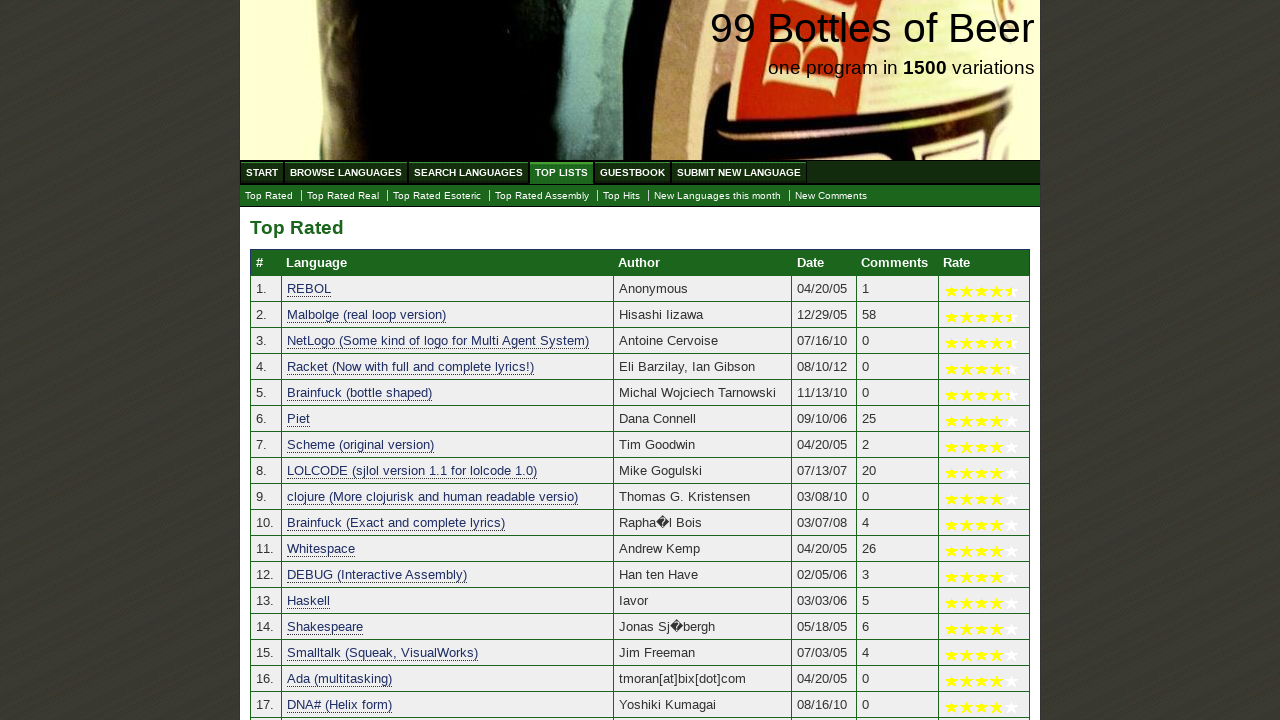

Clicked on Top Hits link at (622, 196) on a[href='./tophits.html']
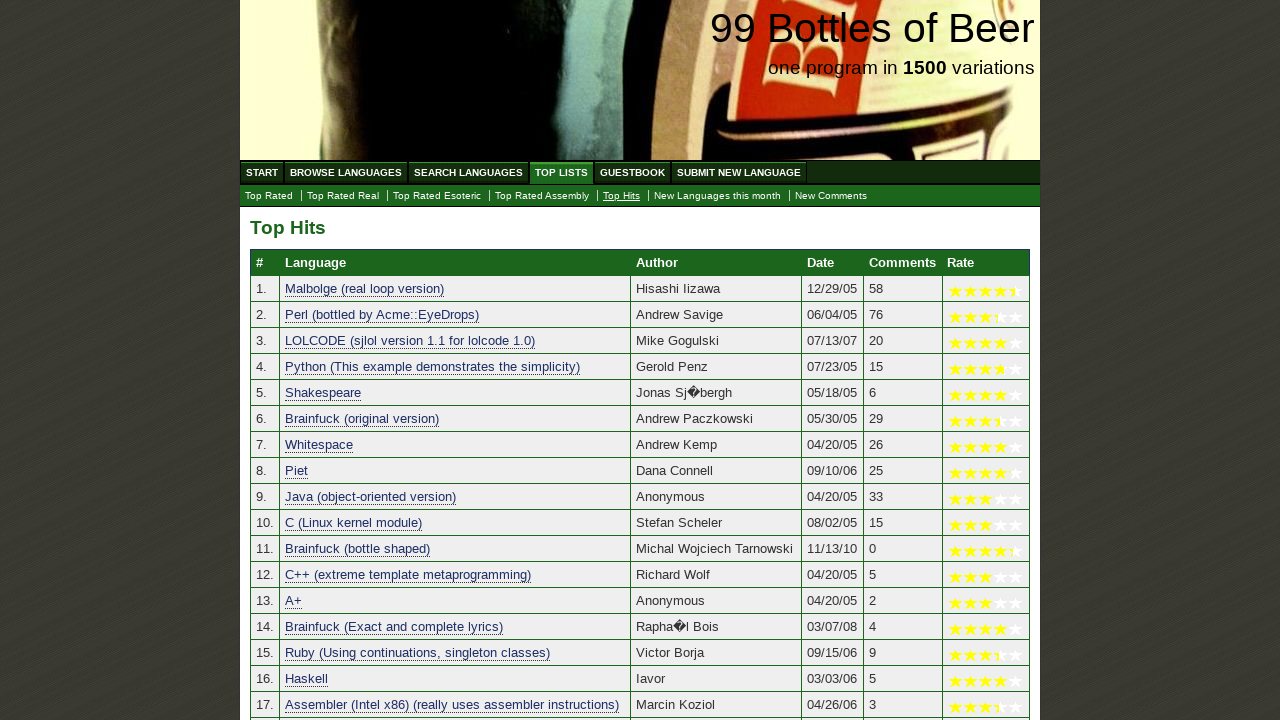

Shakespeare language appeared in Top Hits list (top 6 verified)
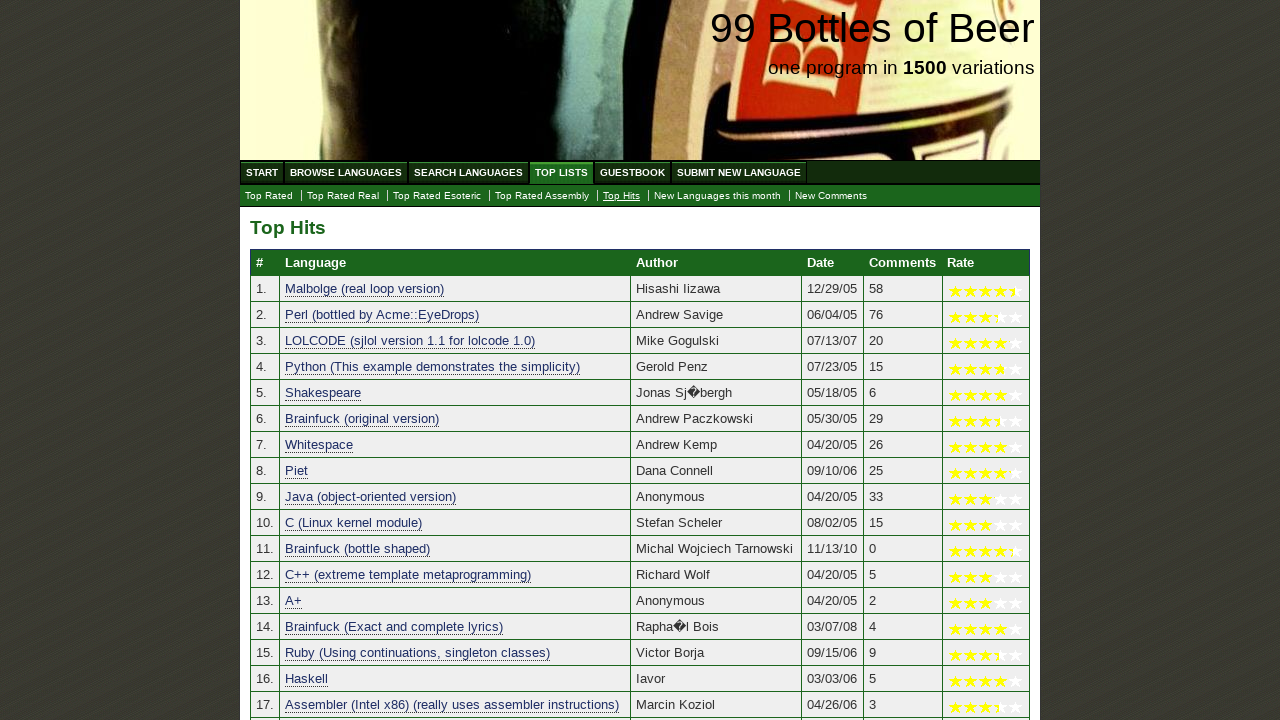

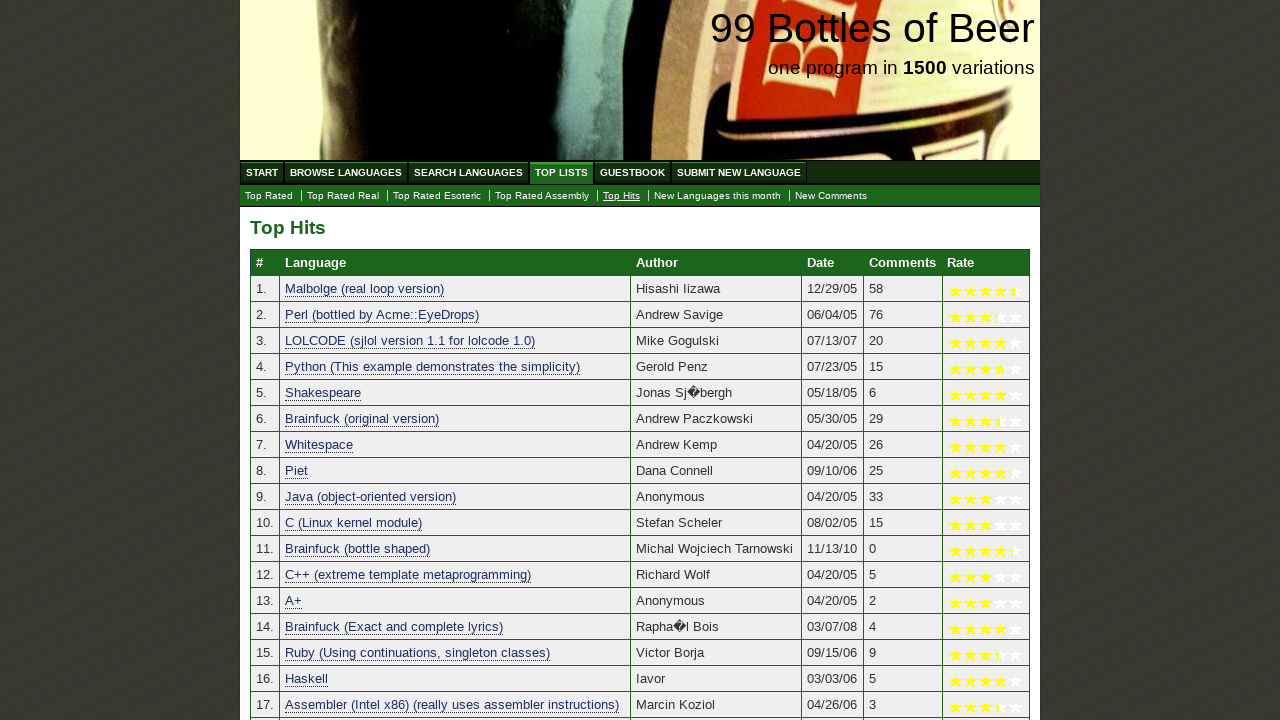